Tests navigation through W3Schools website by clicking on References, Tutorials, and Exercises links

Starting URL: https://www.w3schools.com/

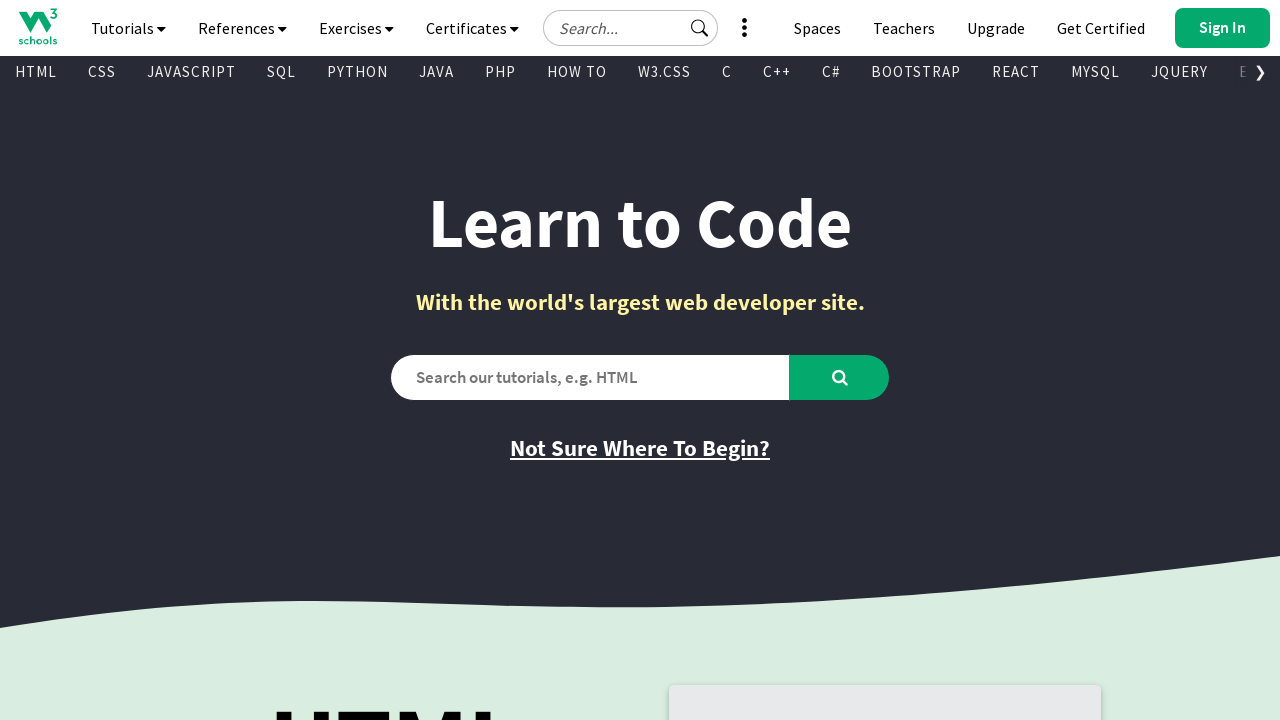

Clicked on References navigation button at (242, 28) on #navbtn_references
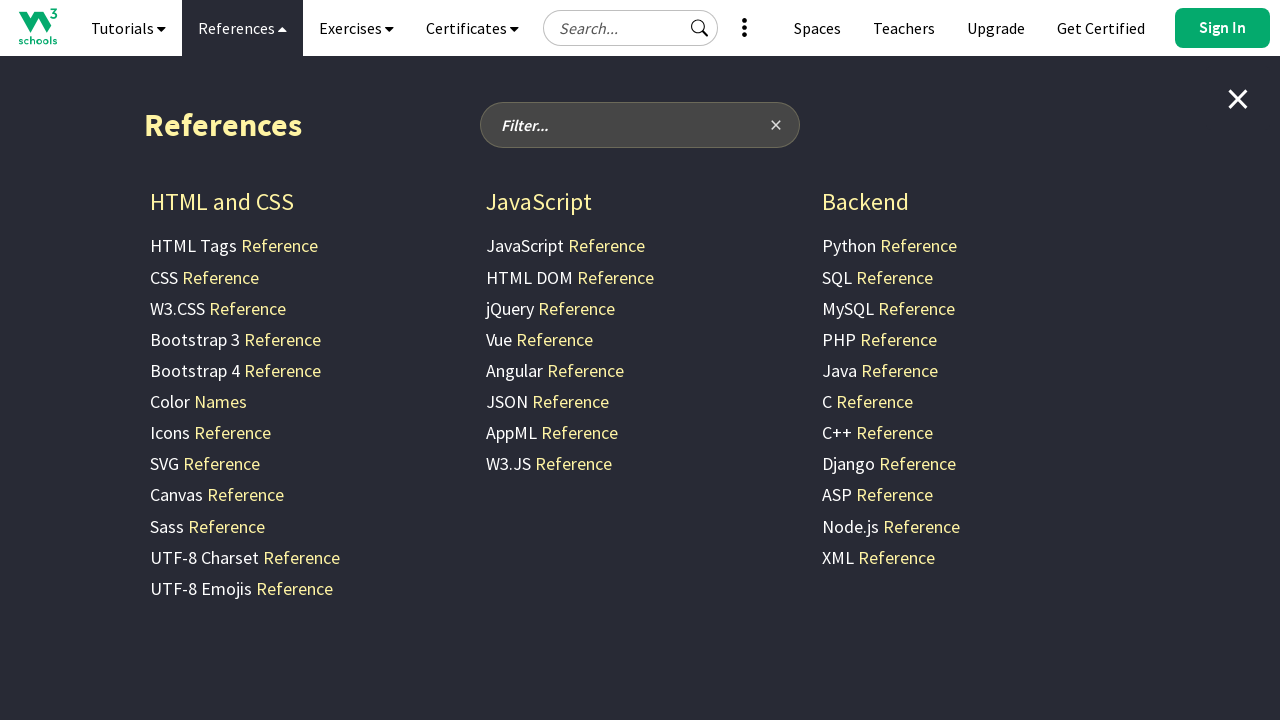

Tutorials navigation button is visible
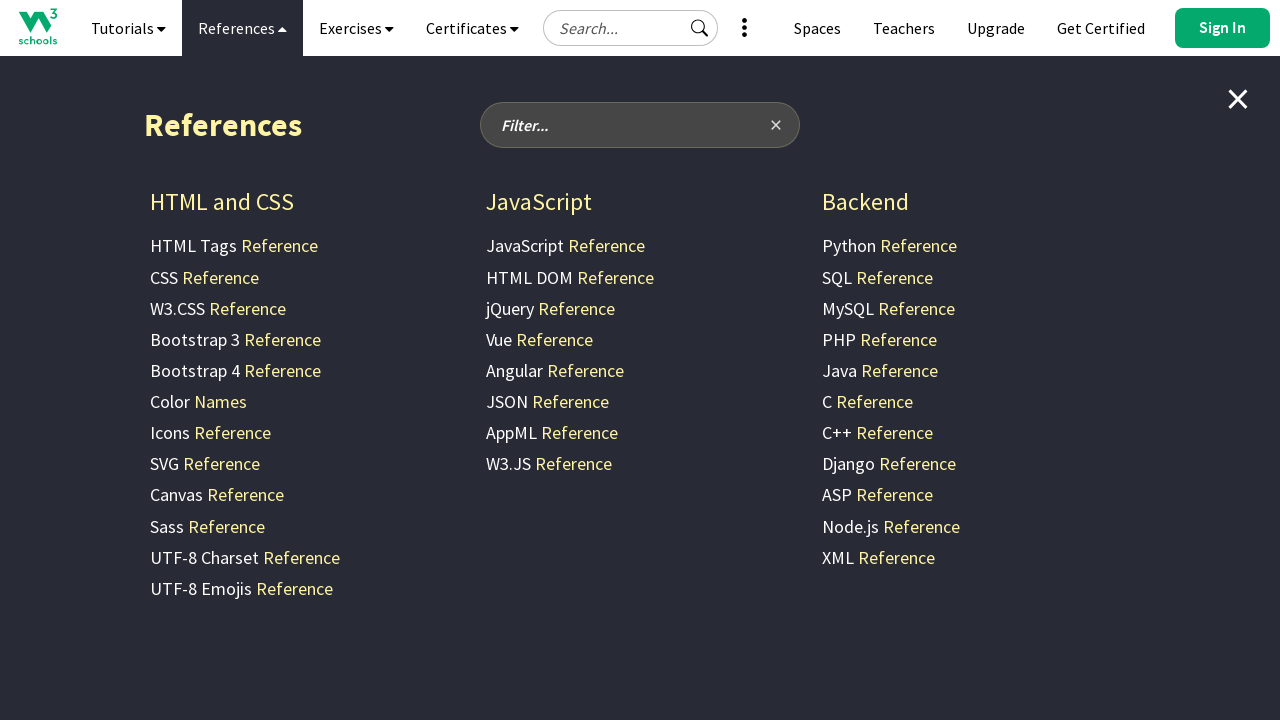

Clicked on Tutorials navigation button at (128, 28) on #navbtn_tutorials
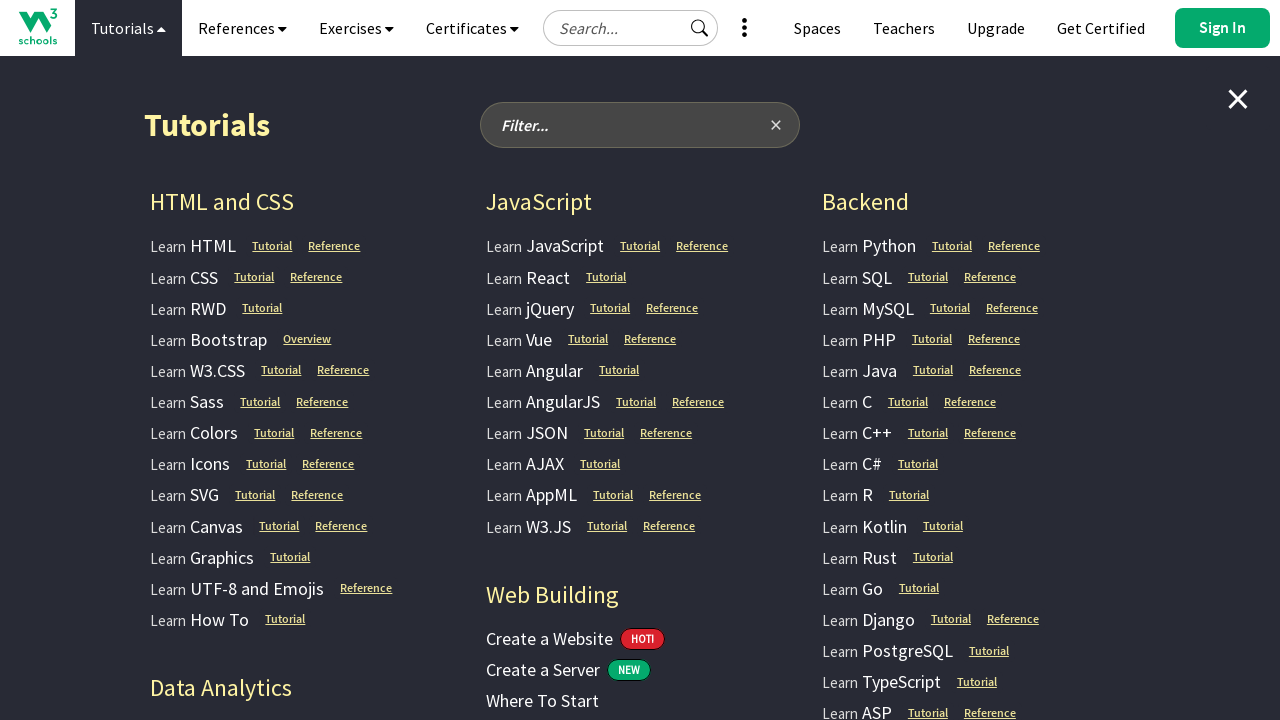

Clicked on EXERCISES link at (356, 28) on text=EXERCISES
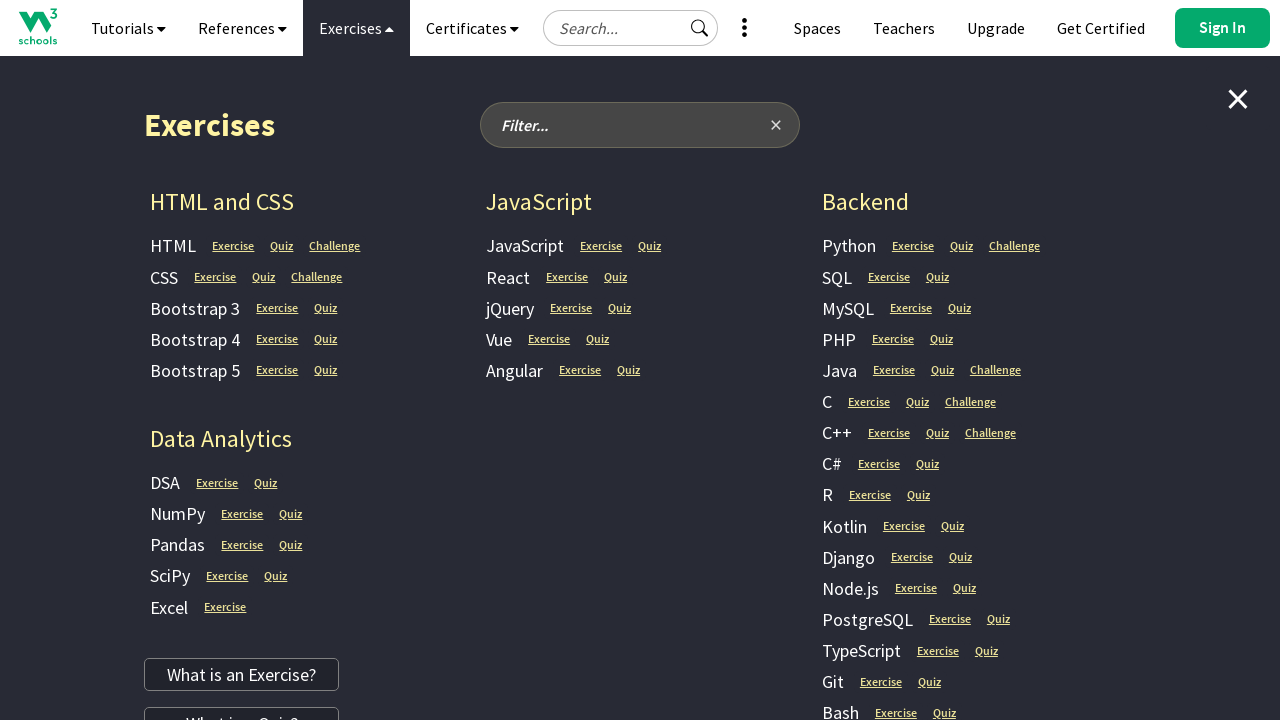

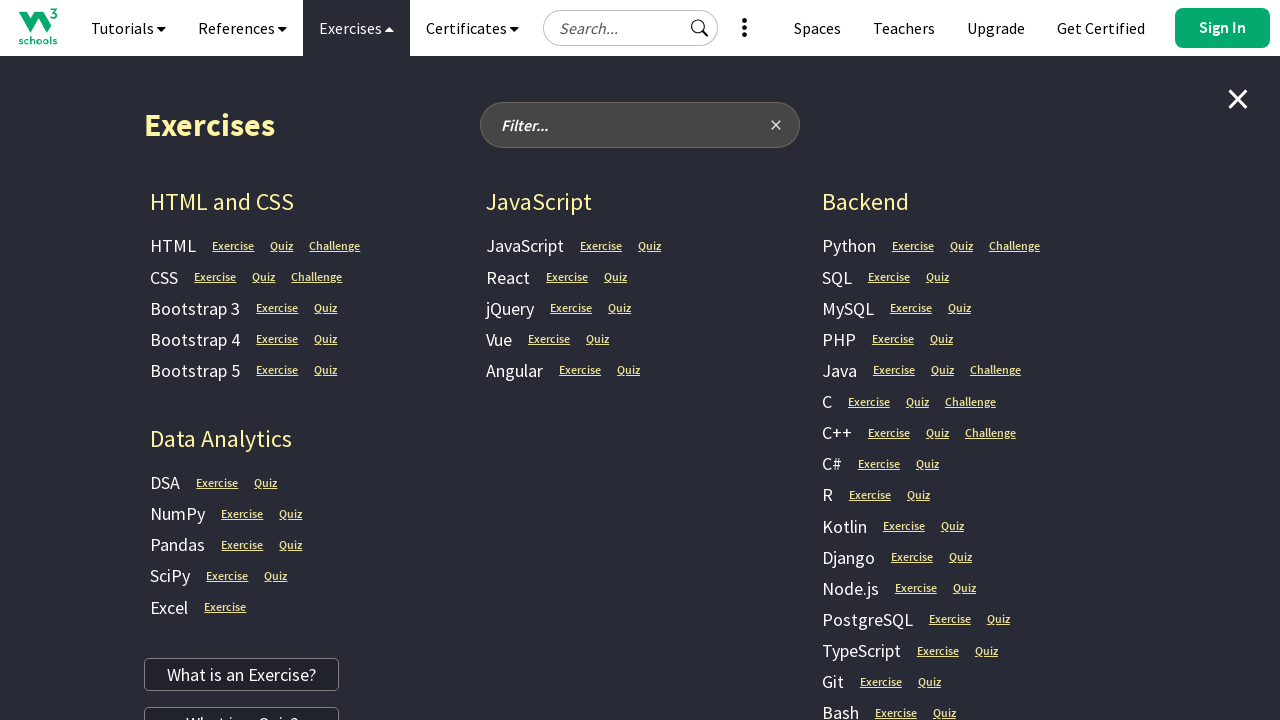